Tests contact form validation with invalid email format by triggering validation errors, filling fields with an invalid email, and verifying the email validation error persists.

Starting URL: https://jupiter.cloud.planittesting.com/

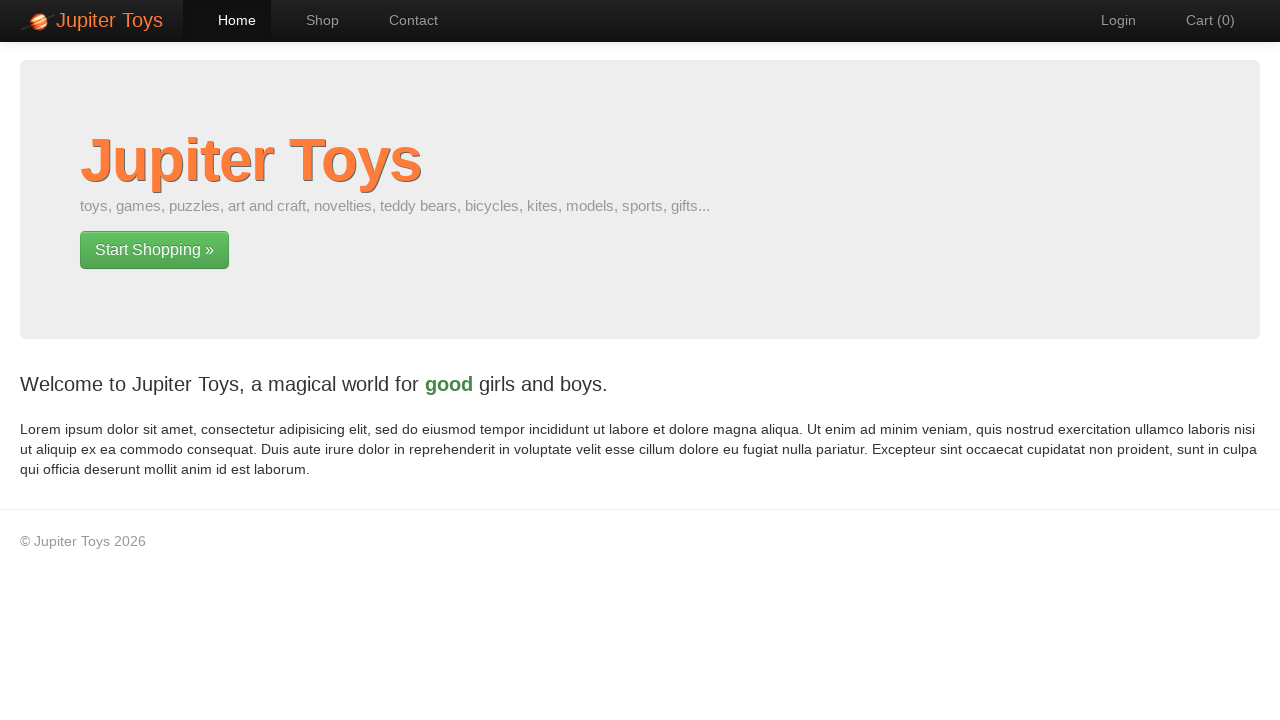

Clicked on Contact navigation link at (404, 20) on #nav-contact
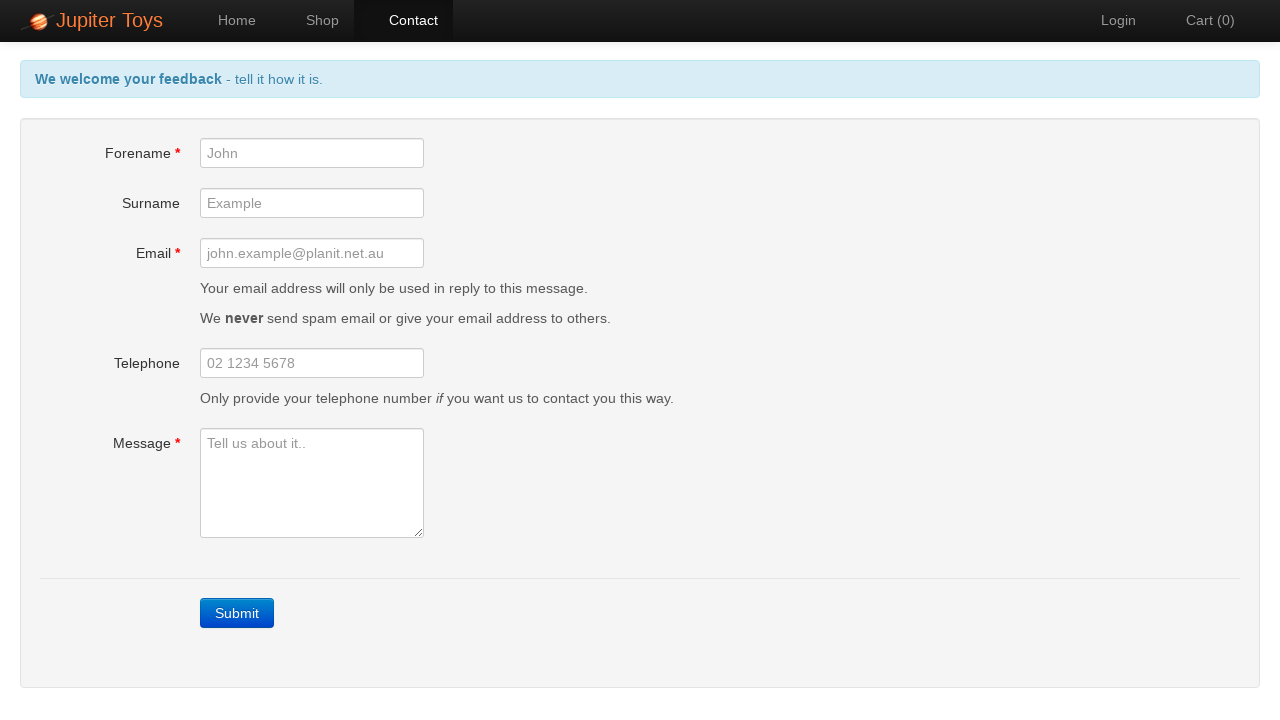

Submit button became visible
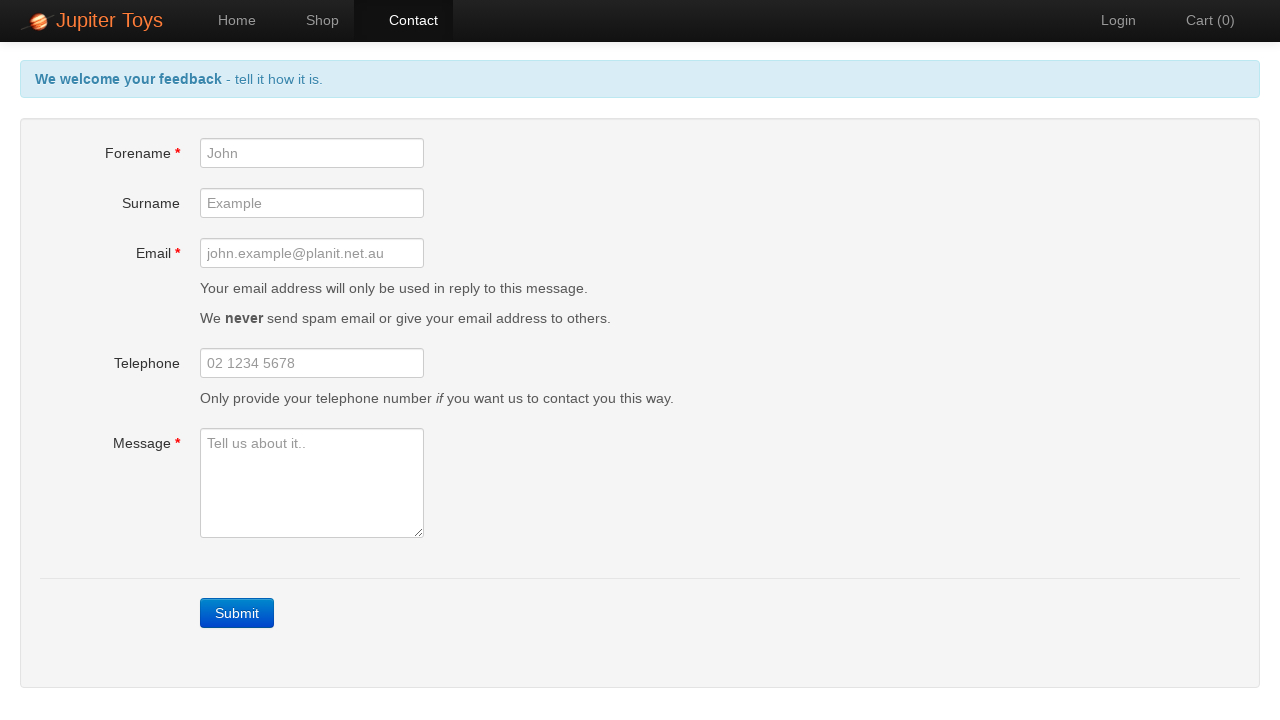

Clicked submit button without filling form to trigger validation errors at (237, 613) on .btn-primary
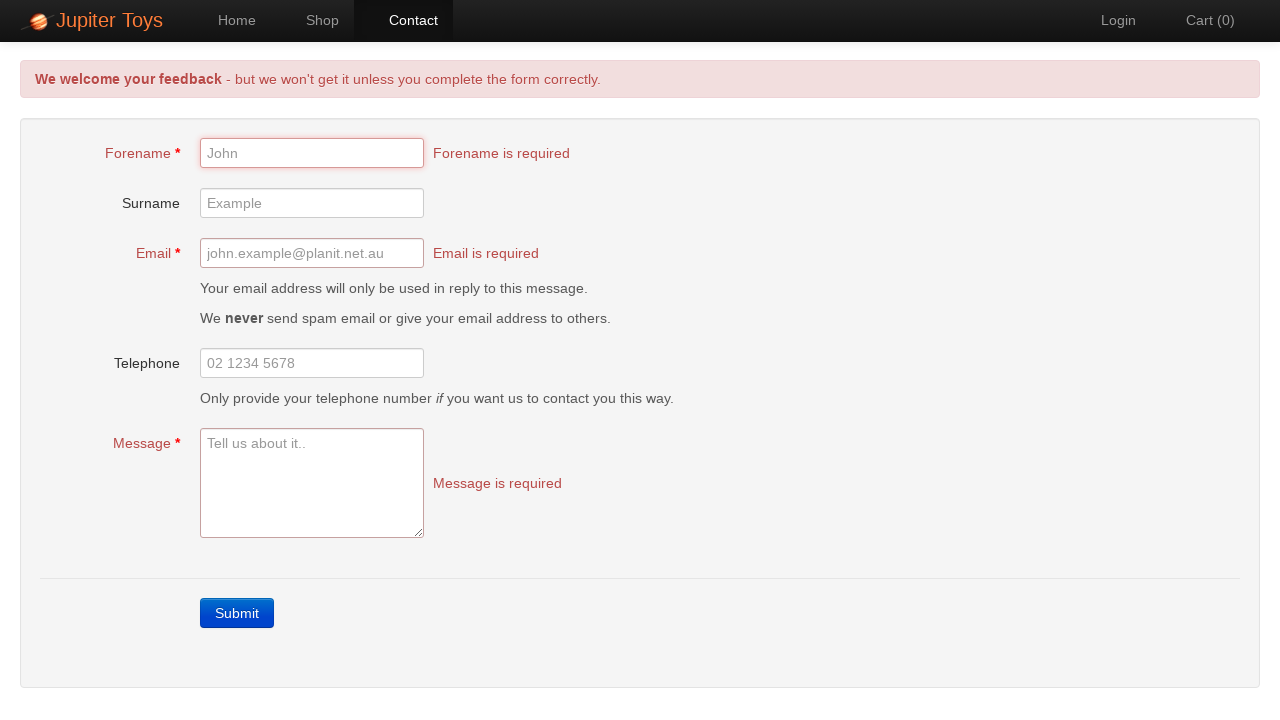

Forename error message appeared
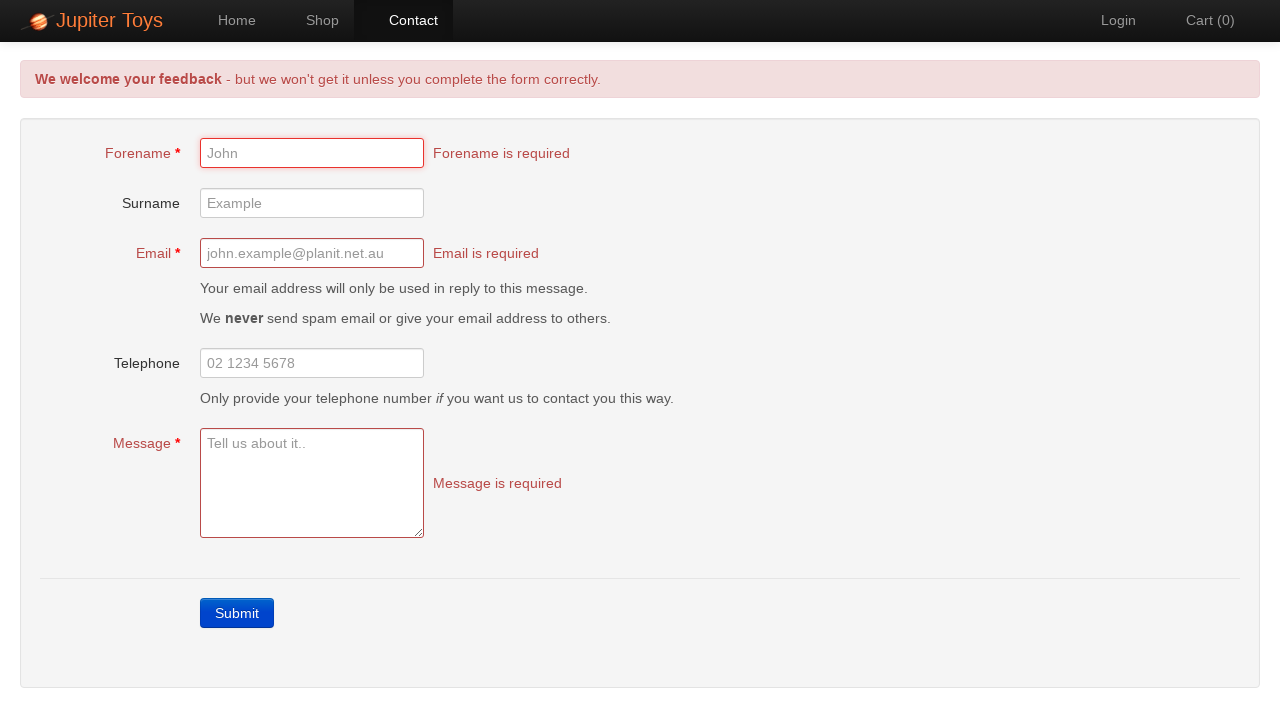

Email error message appeared
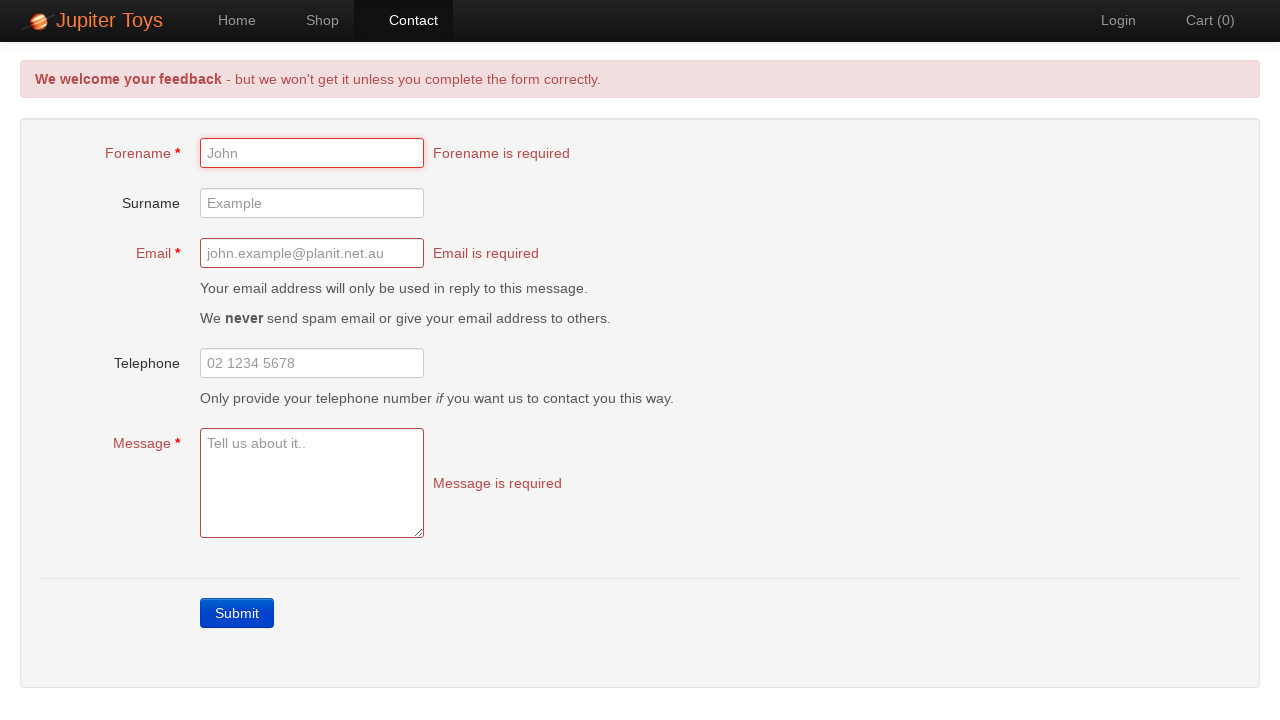

Message error message appeared
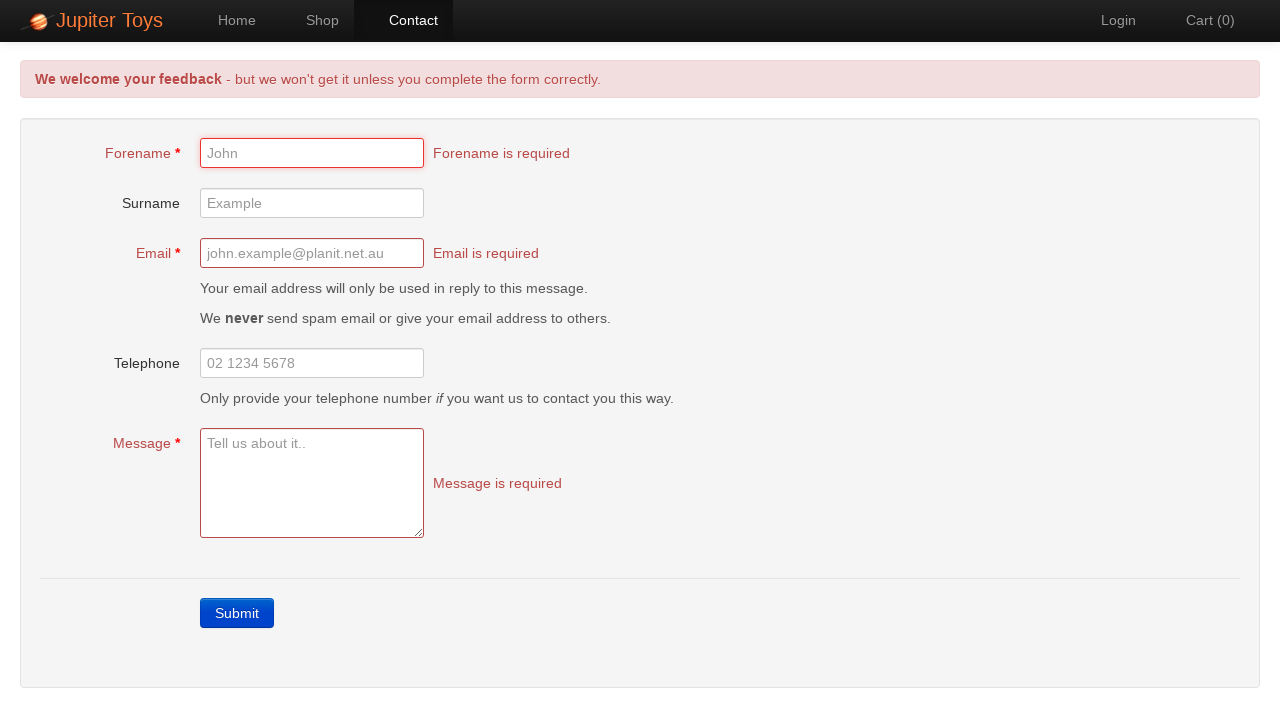

Filled forename field with 'David' on #forename
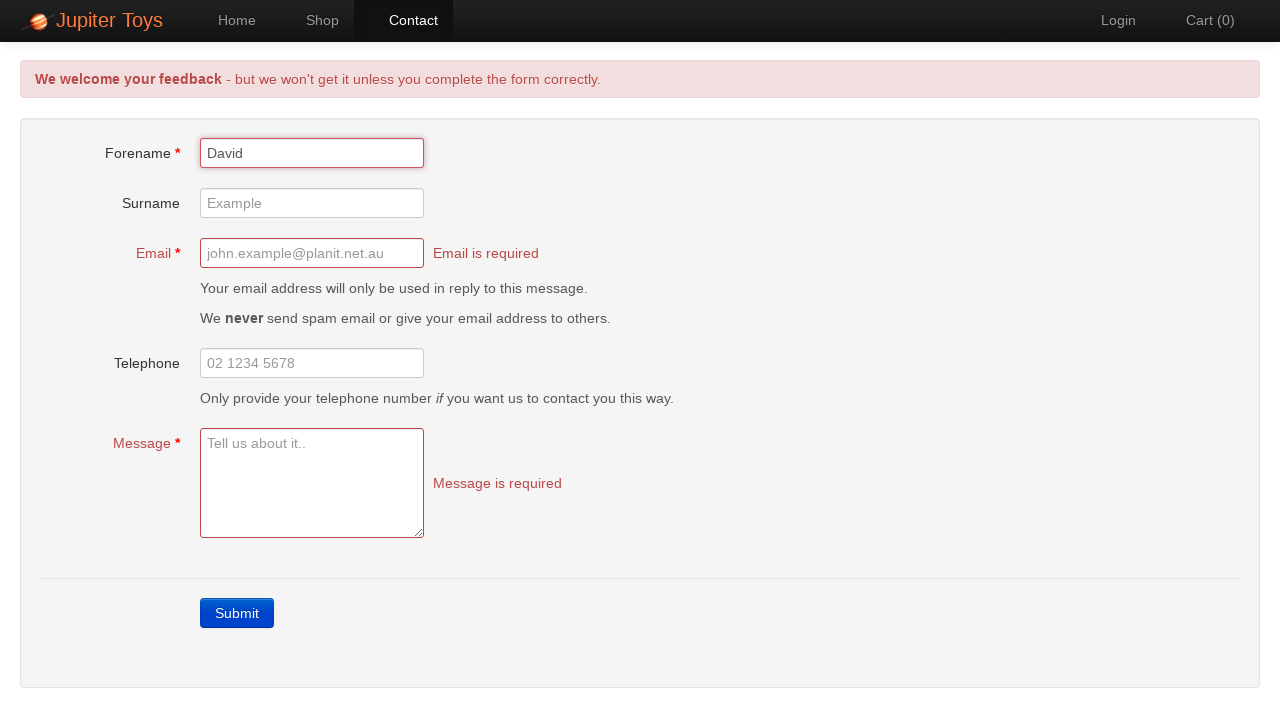

Filled email field with invalid email 'david.wilson' (missing domain) on #email
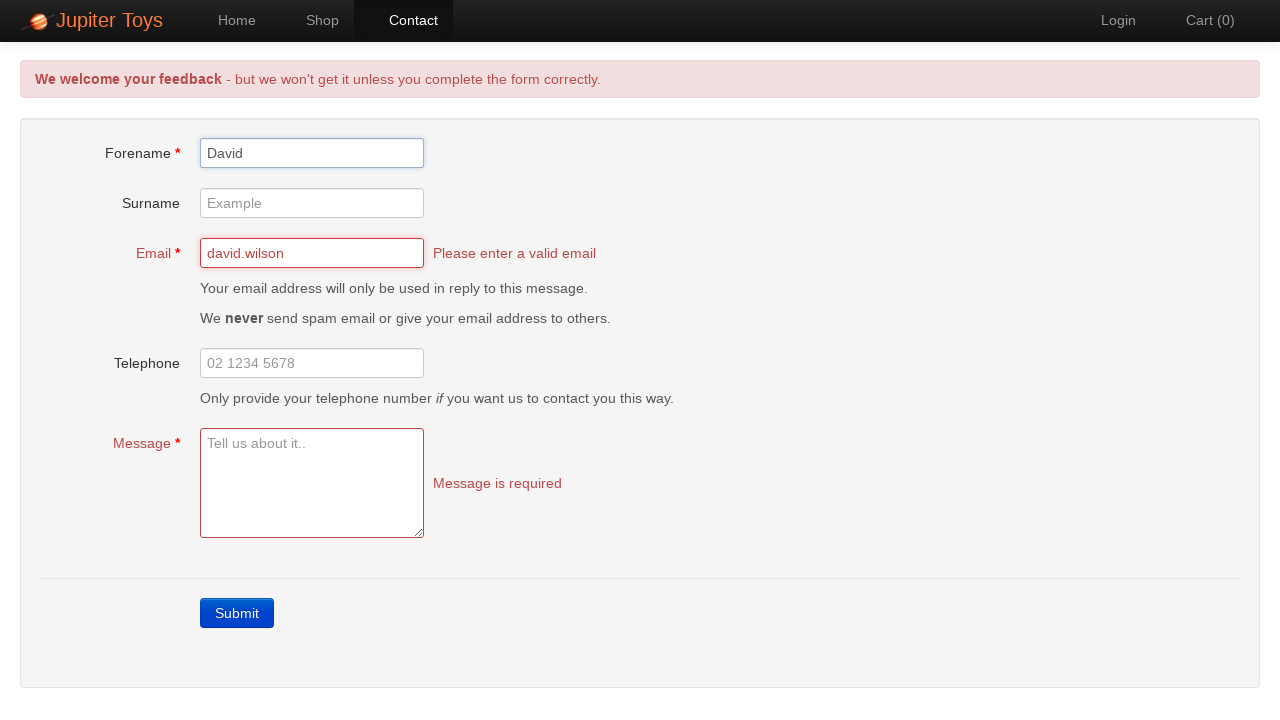

Filled message field with 'Testing invalid email validation' on #message
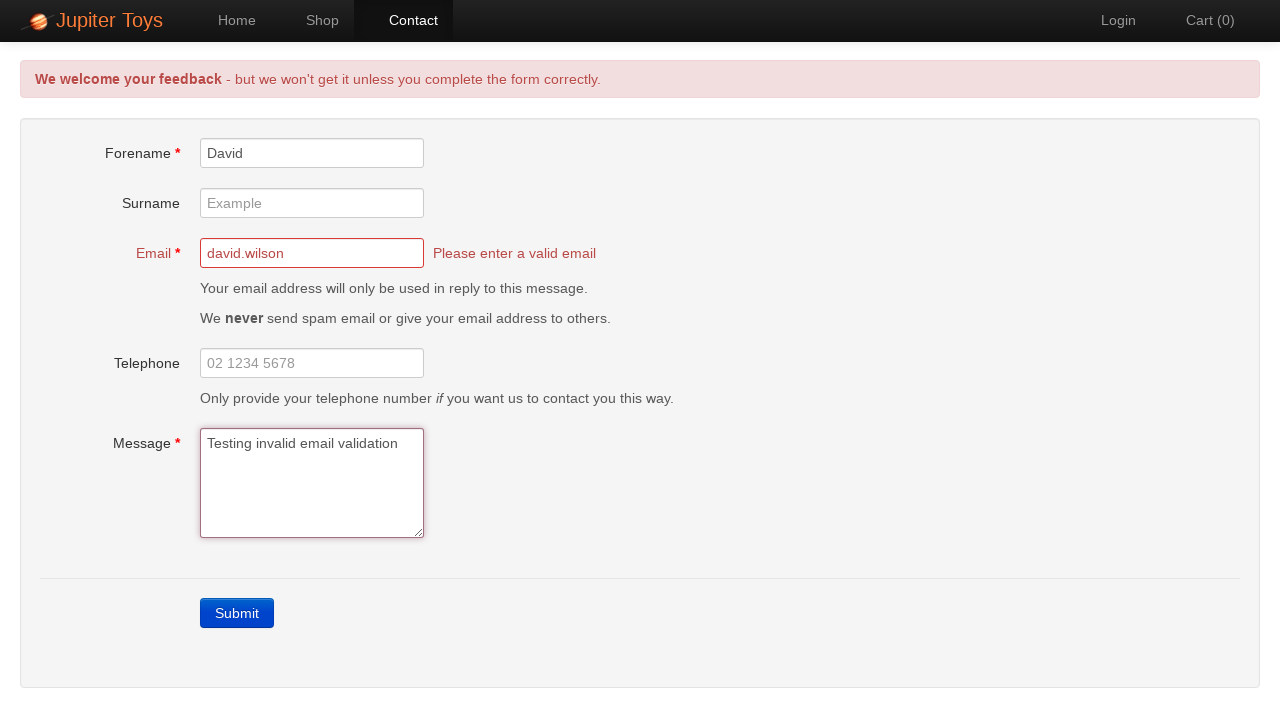

Verified email validation error message persists after filling form with invalid email
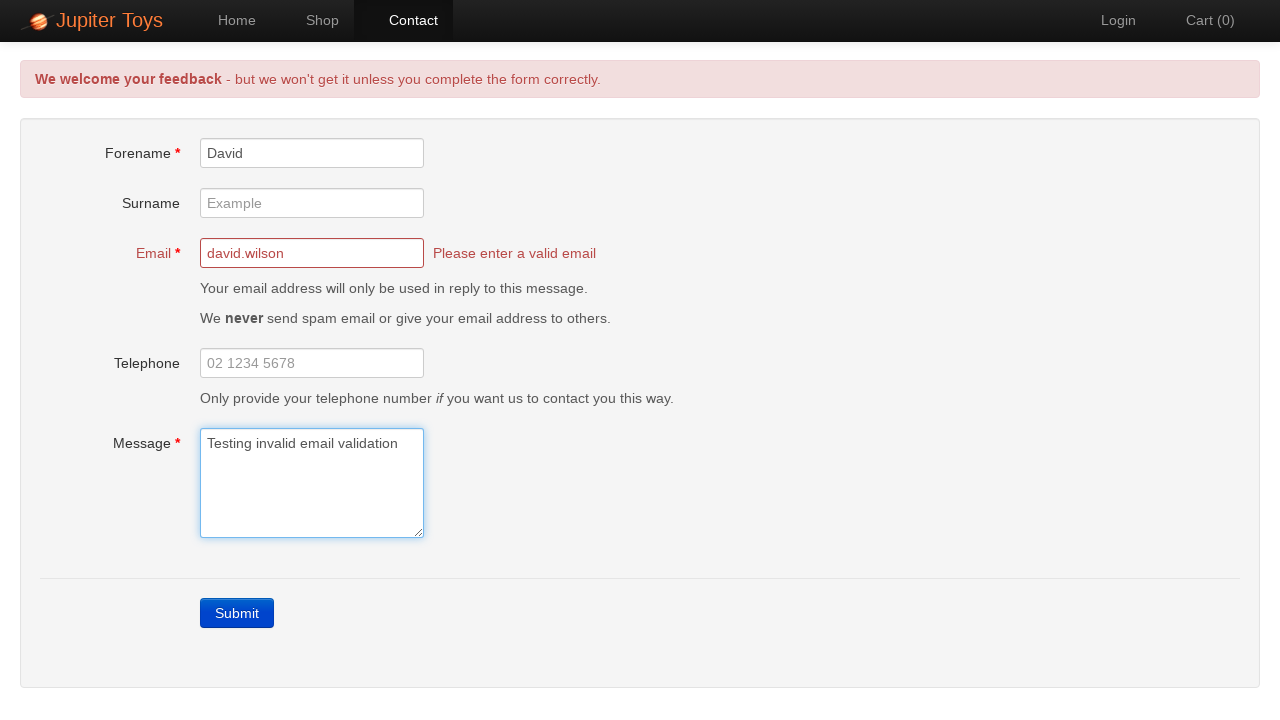

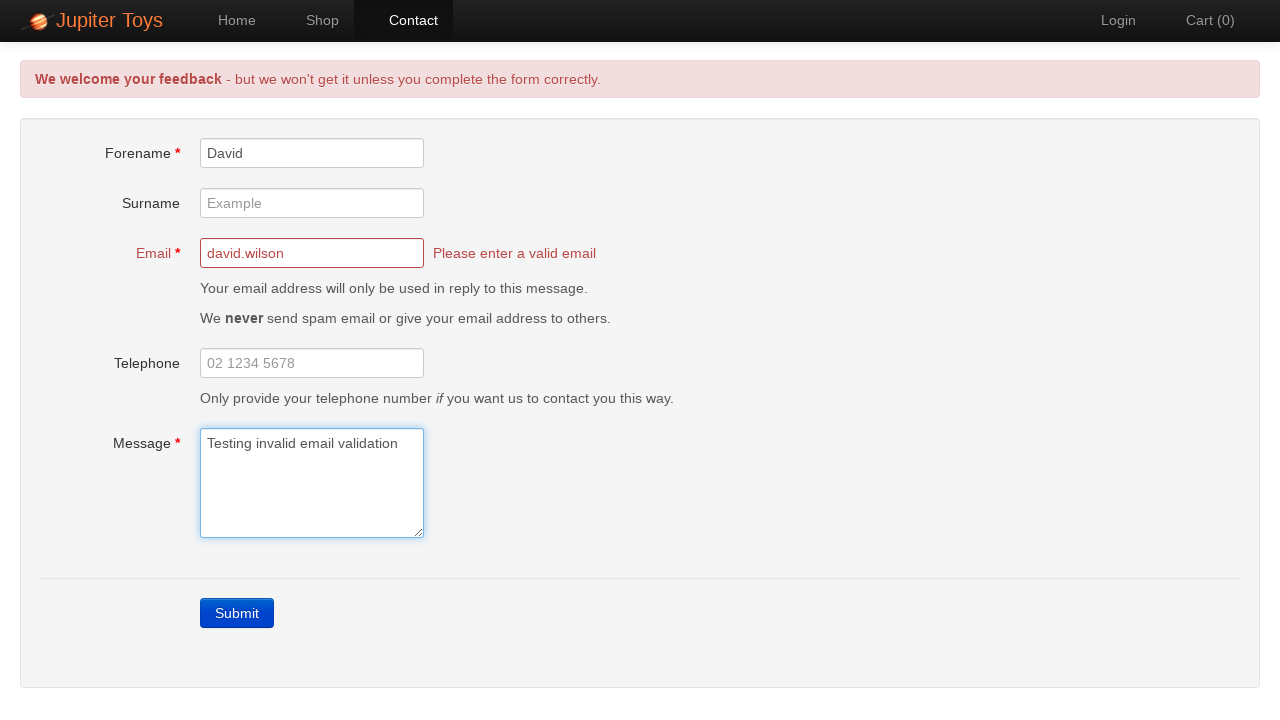